Tests the OFAC sanctions search functionality by entering a search term in the name field, submitting the search, and waiting for results to load.

Starting URL: https://sanctionssearch.ofac.treas.gov

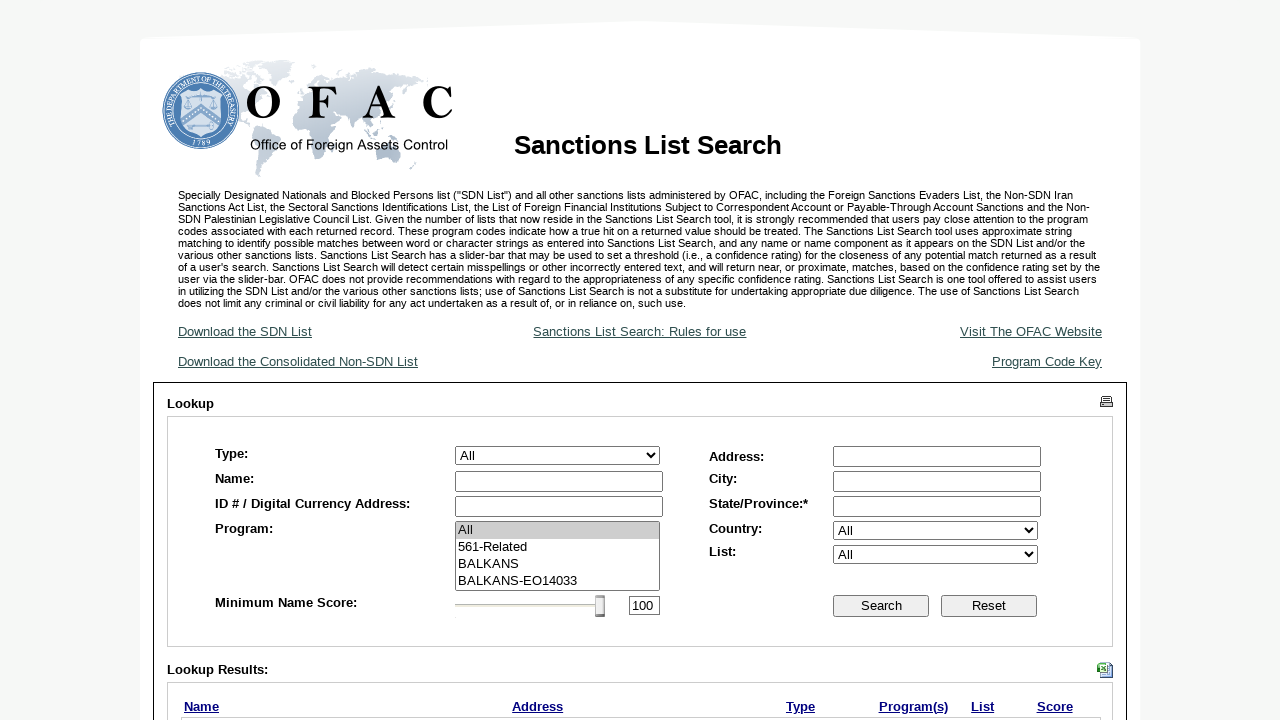

Filled Last Name search field with 'Smith' on input[name='ctl00$MainContent$txtLastName']
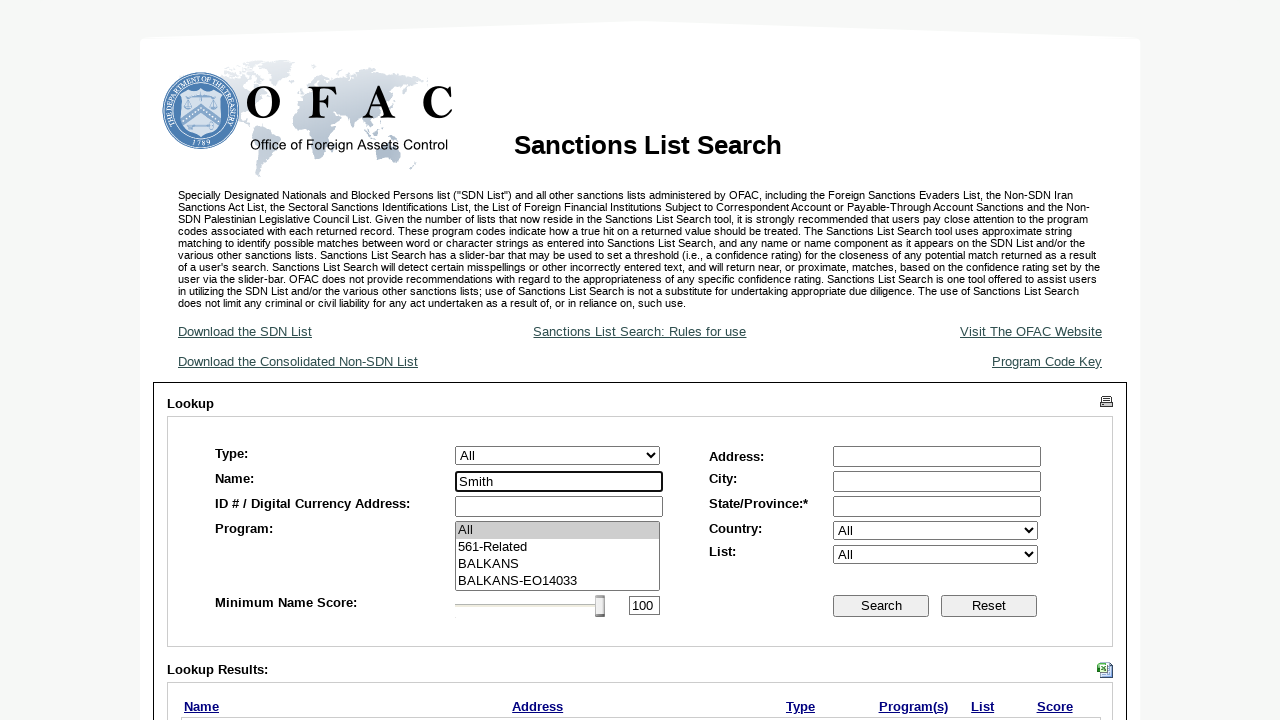

Clicked search button to submit OFAC sanctions search at (881, 606) on input[name='ctl00$MainContent$btnSearch']
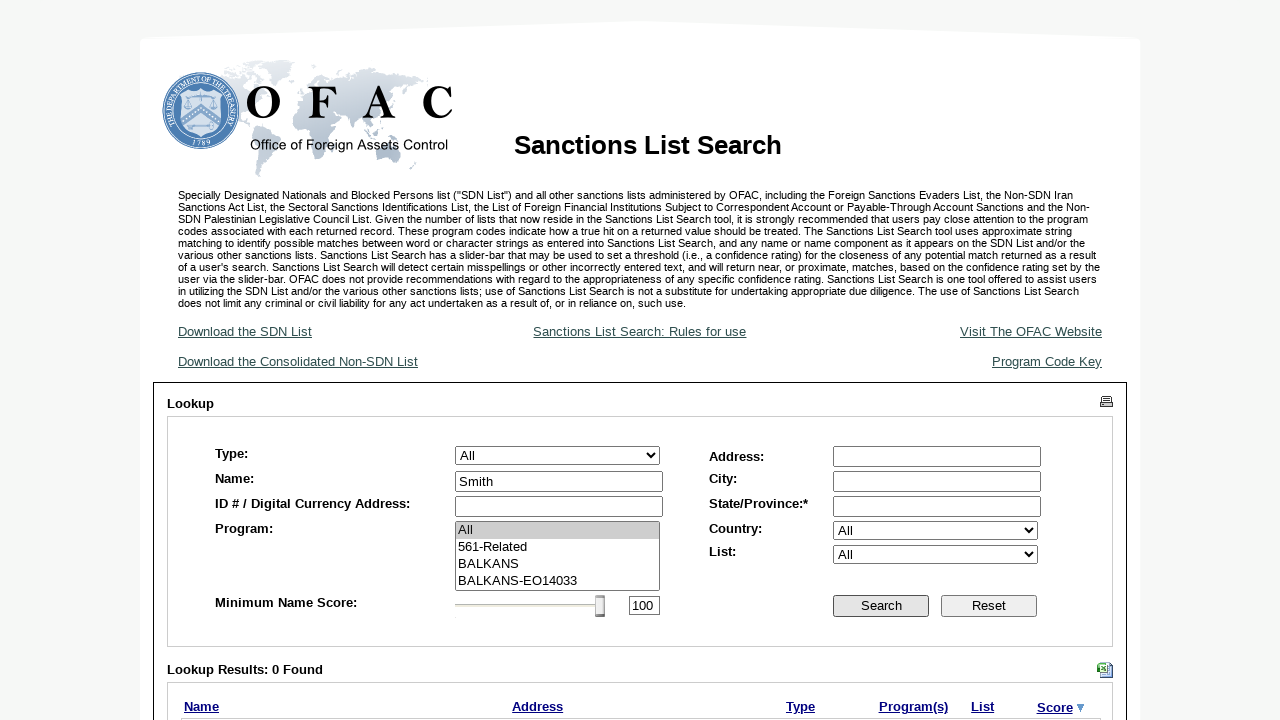

Search results loaded - either results table or no results message appeared
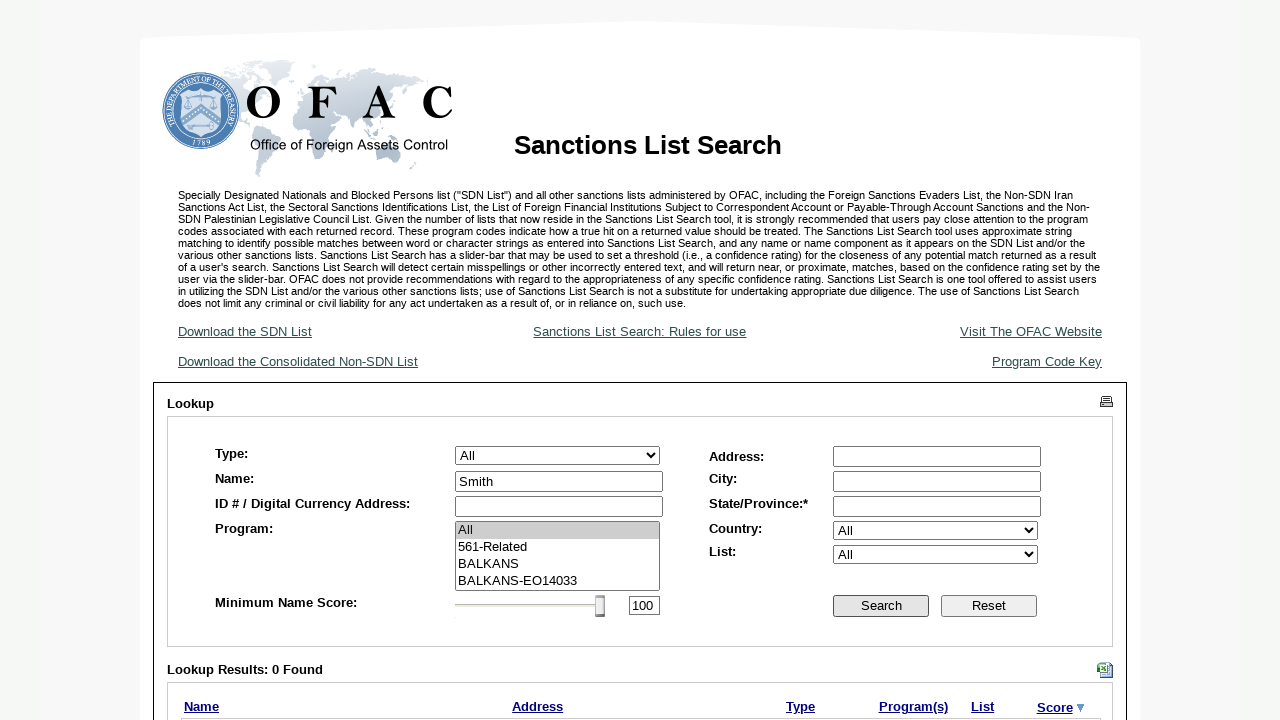

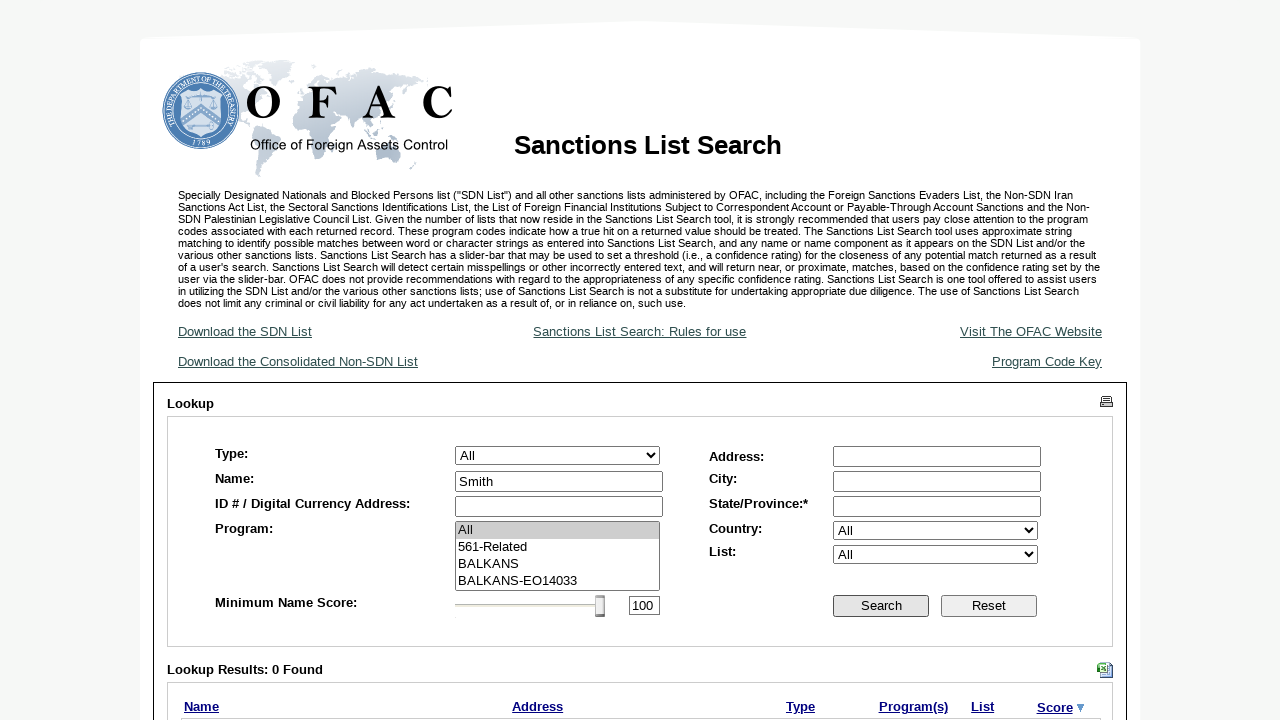